Tests the D2Lang playground by filling code into the editor, clicking compile, and selecting a theme from the theme menu.

Starting URL: https://play.d2lang.com

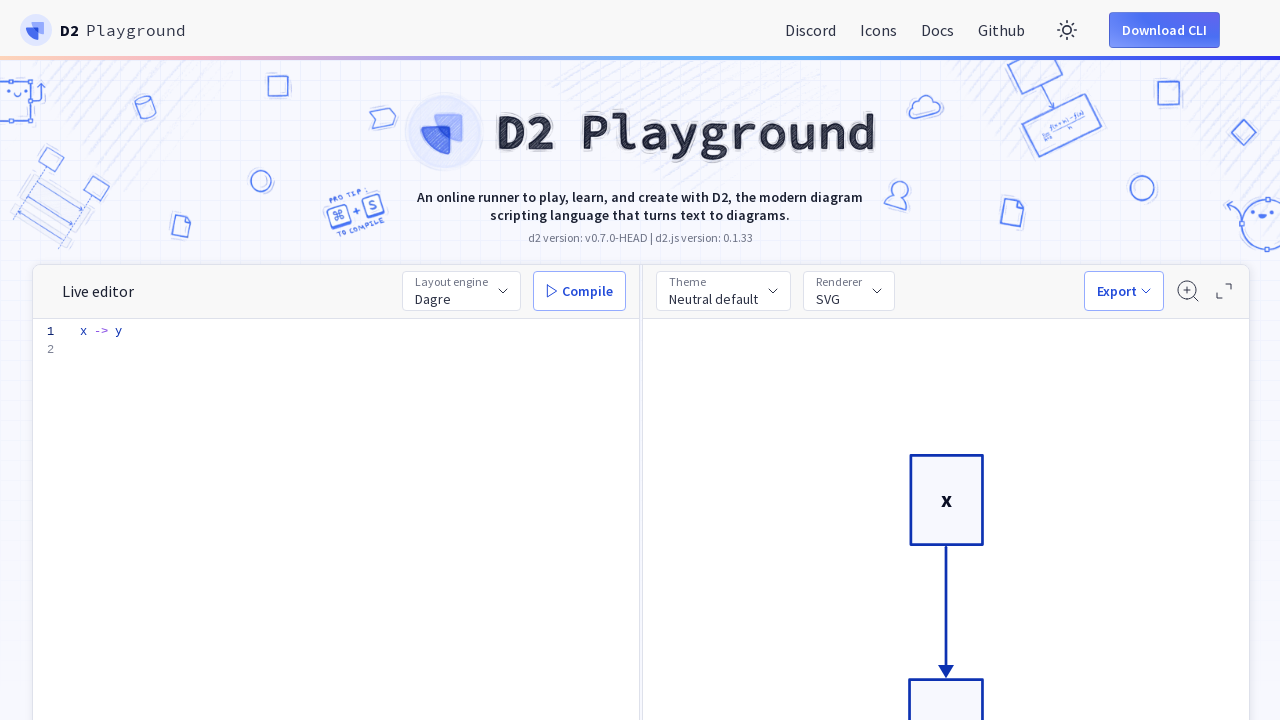

Code editor textarea loaded
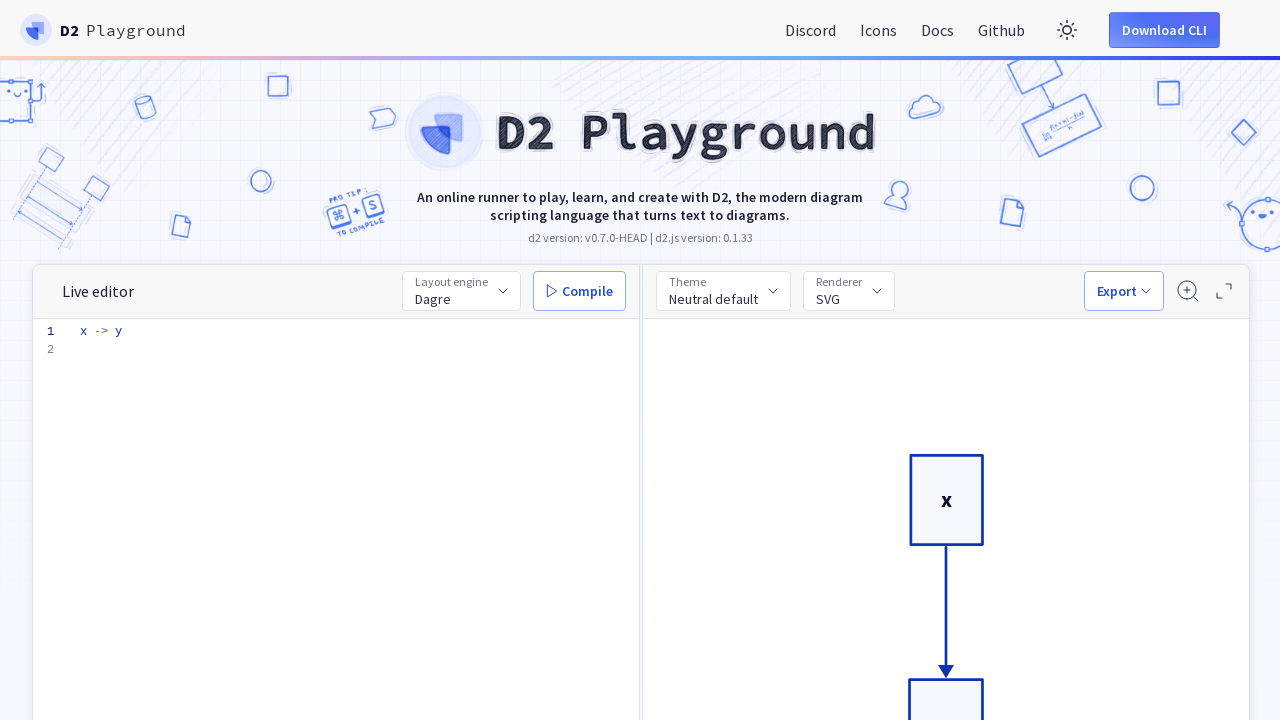

Filled code editor with D2 diagram code
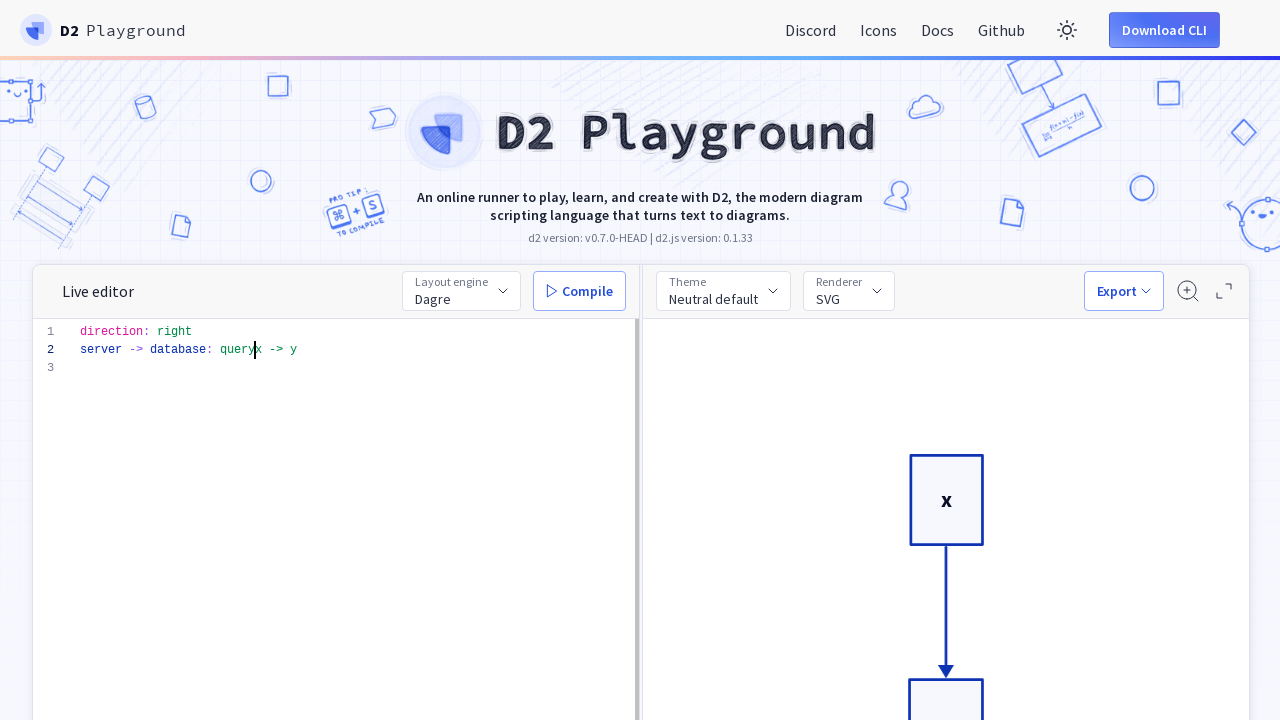

Compile button is available
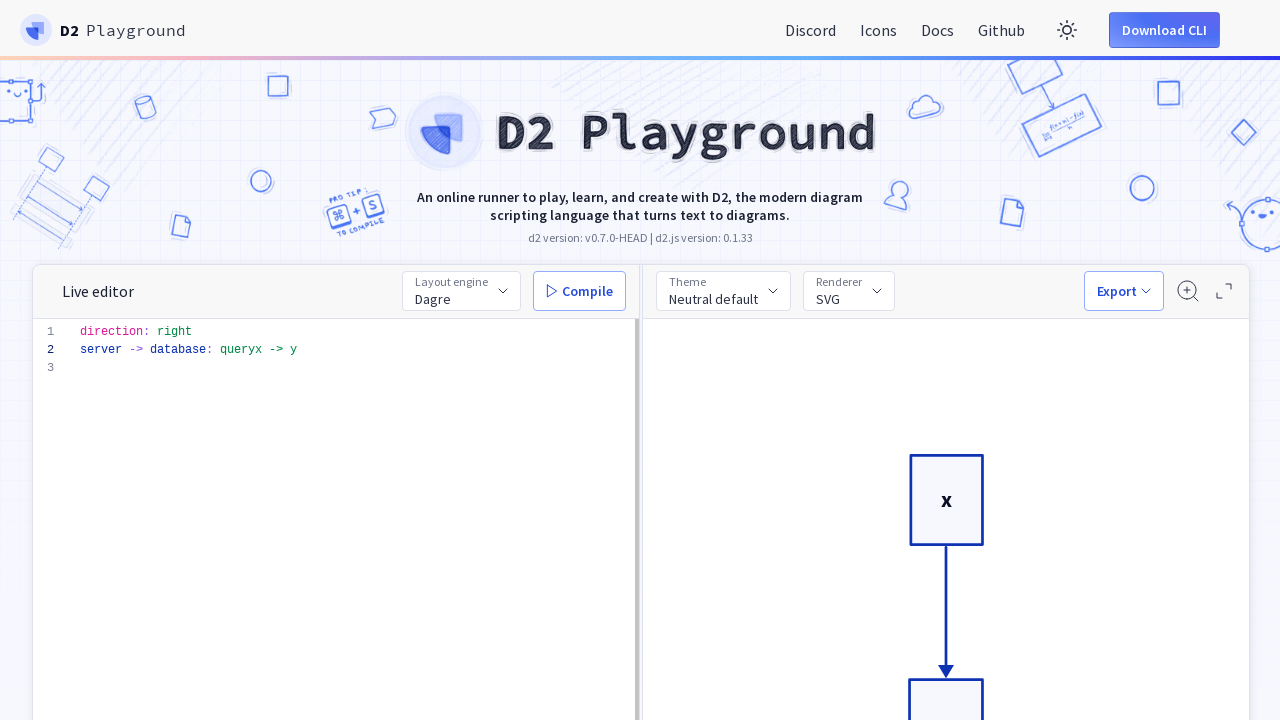

Clicked compile button at (580, 291) on #compile-btn
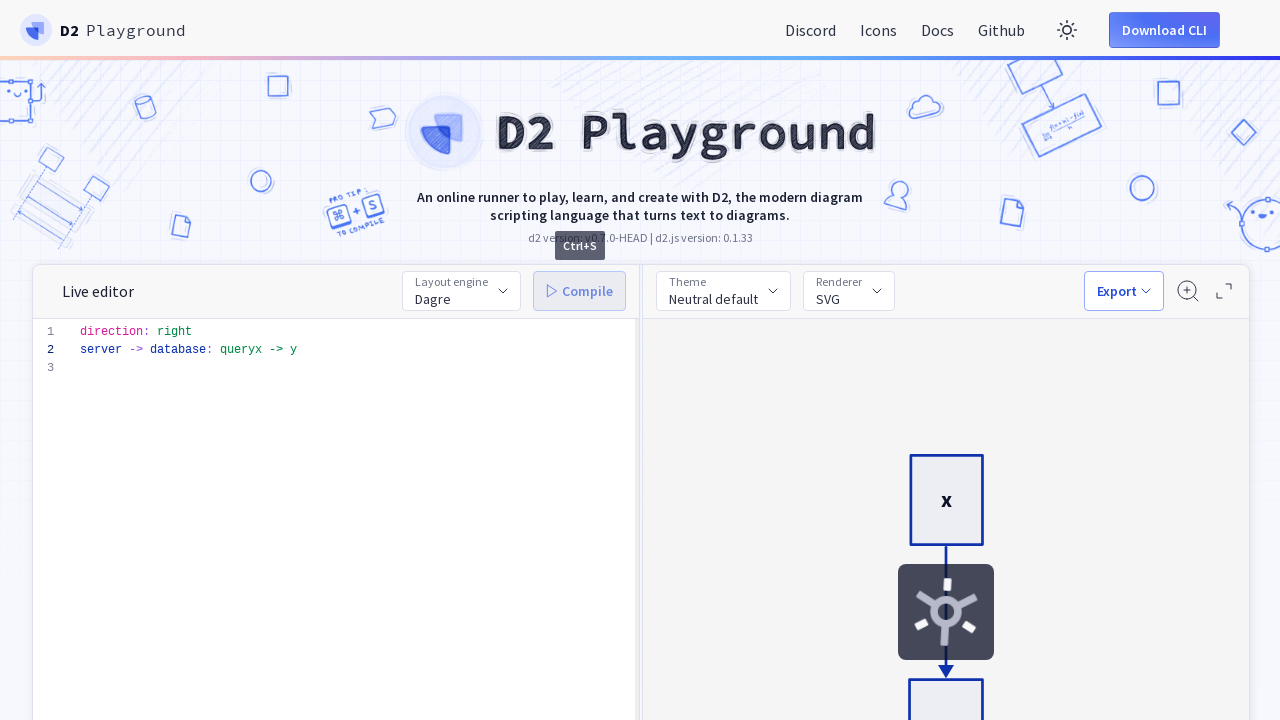

Compilation completed and theme button appeared
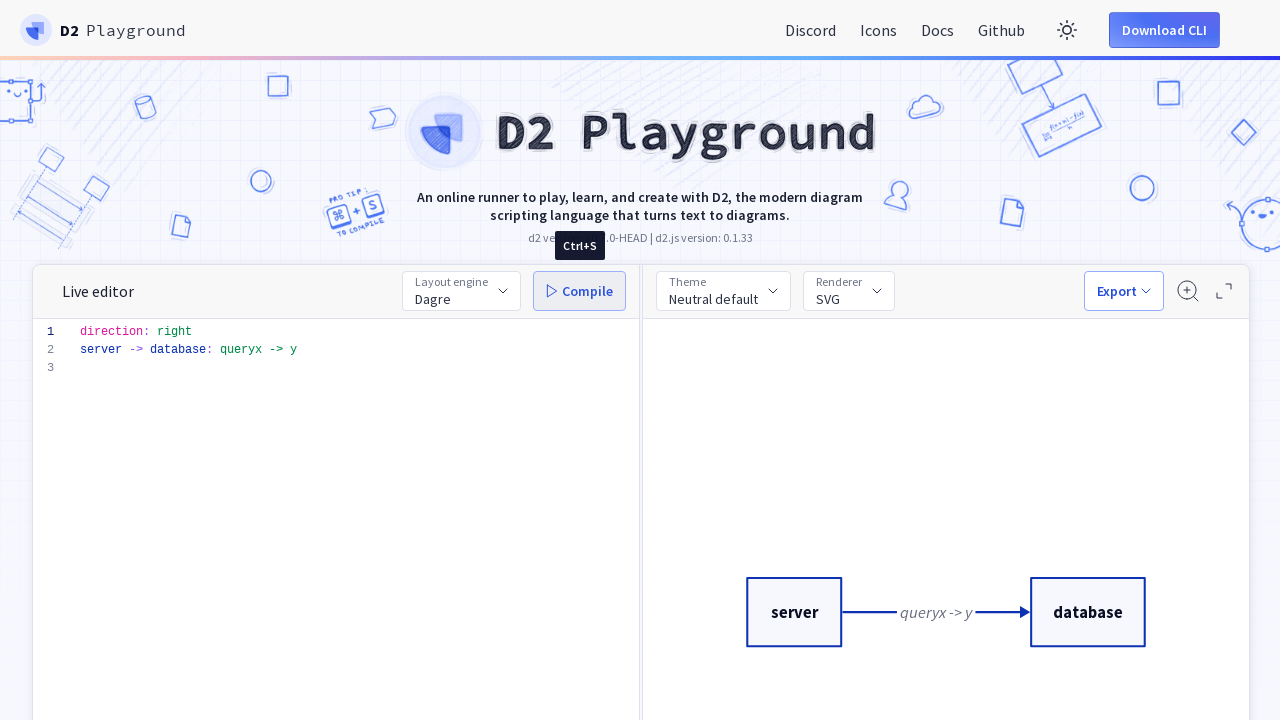

Clicked theme button to open theme menu at (723, 291) on #theme-btn
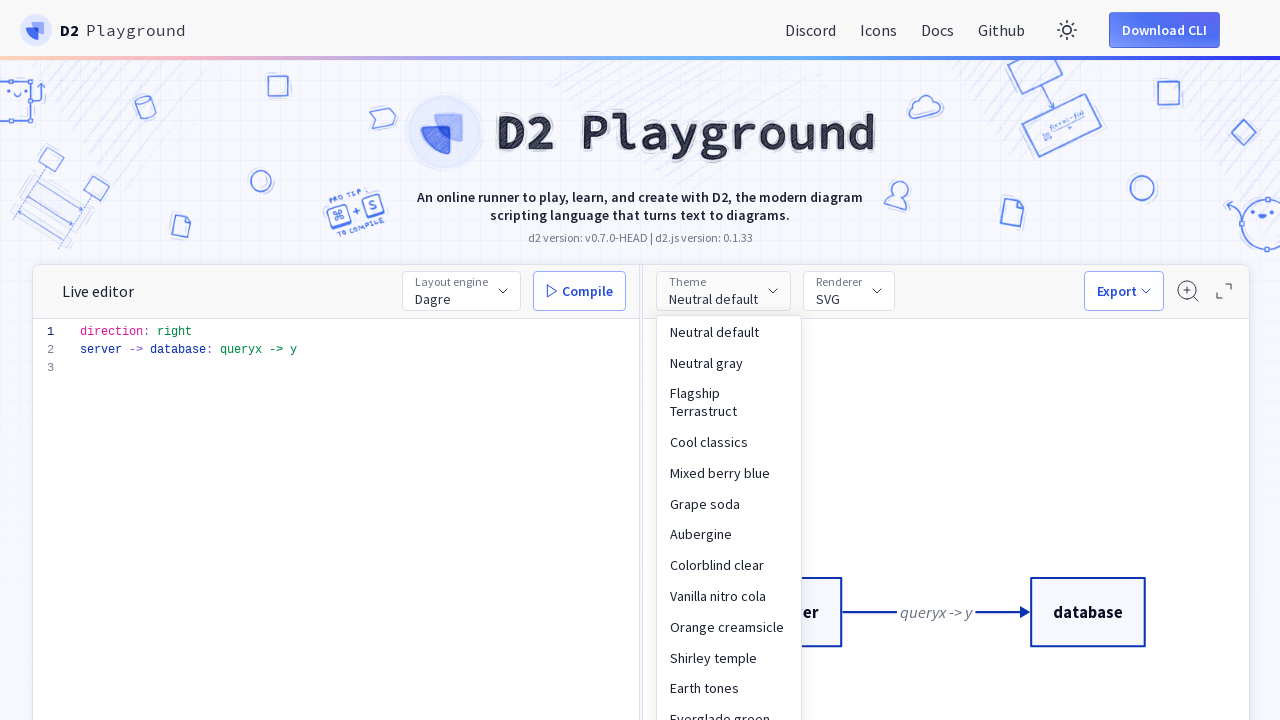

Selected 'Neutral gray' theme from menu at (729, 363) on text=Neutral gray
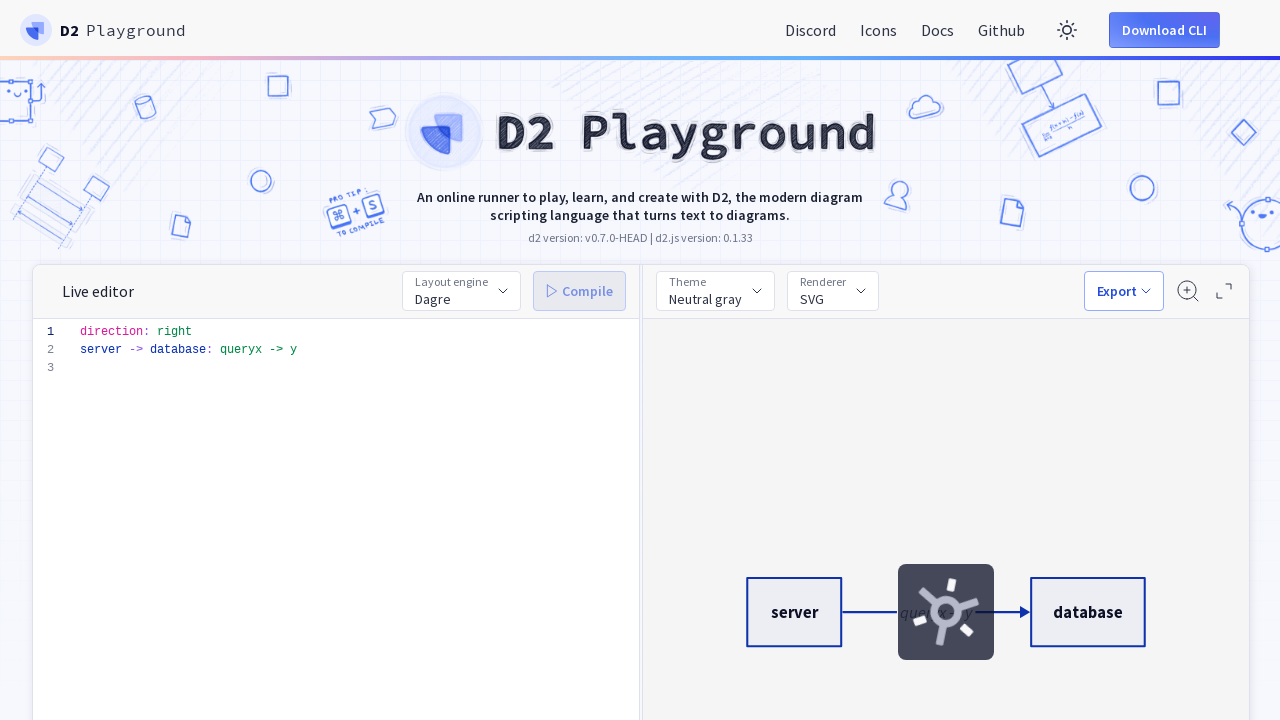

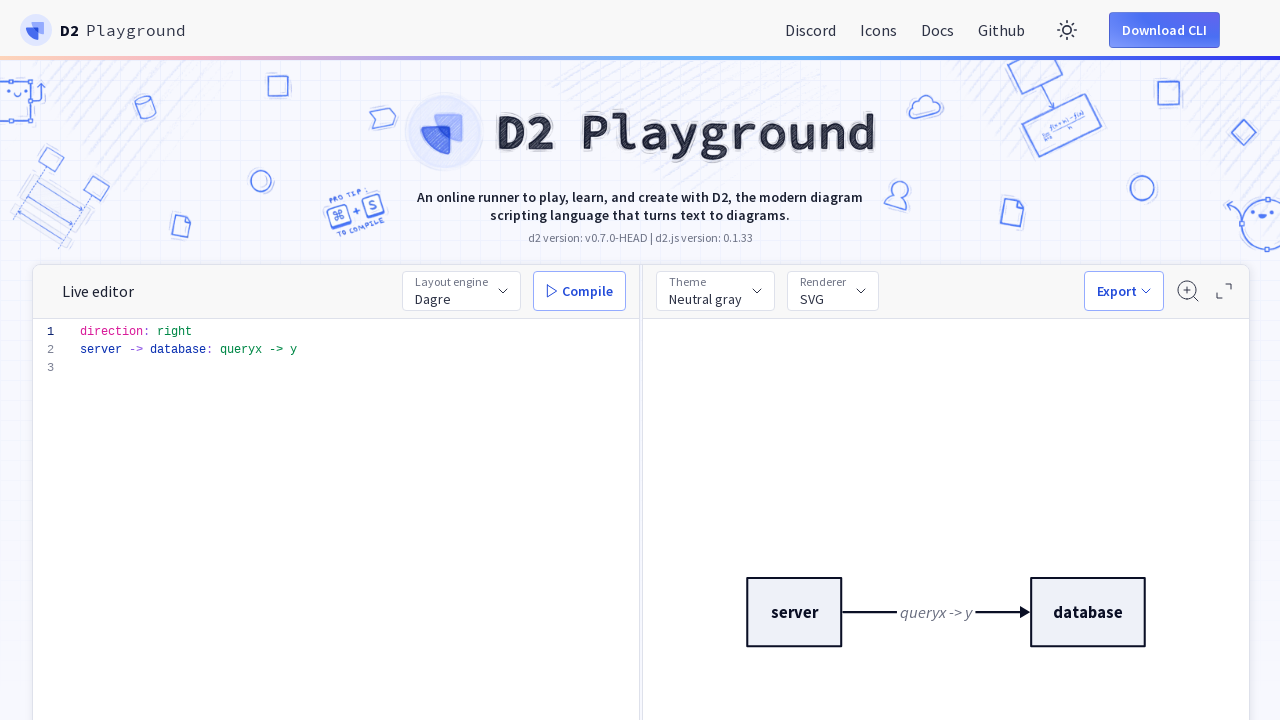